Tests form validation by entering a phone number with special characters to verify input handling

Starting URL: https://demoqa.com/automation-practice-form

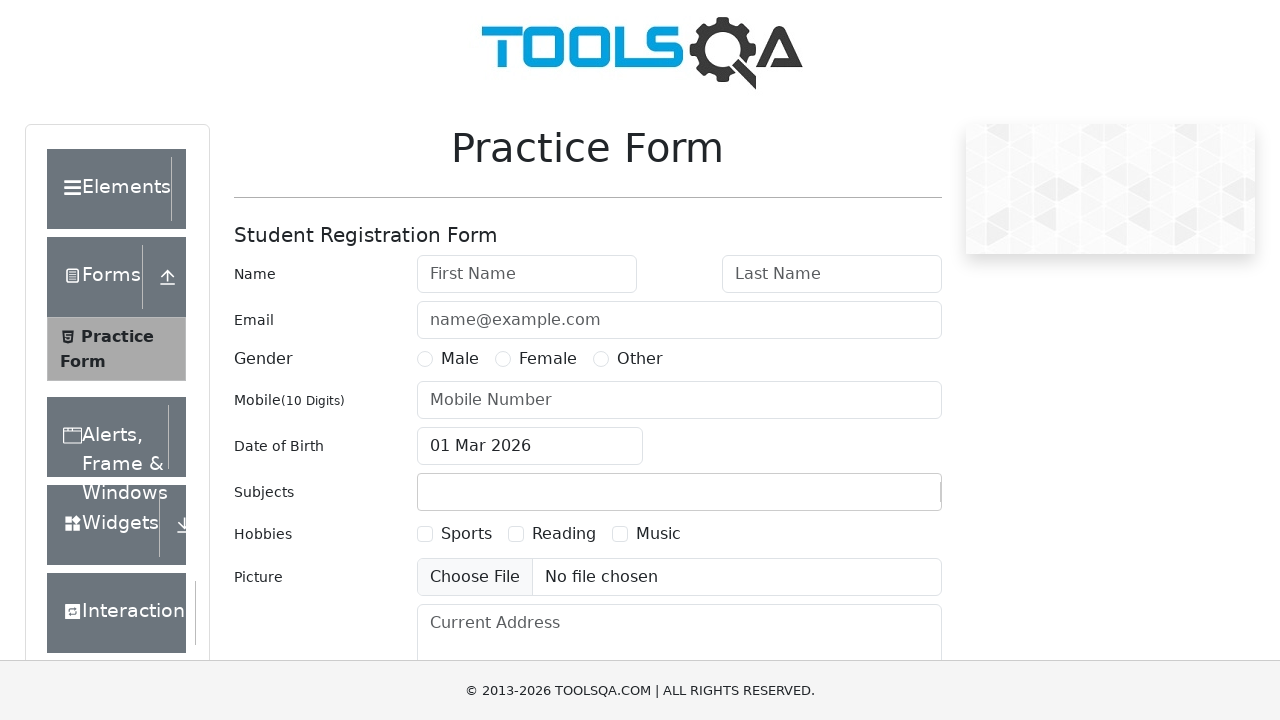

Filled first name field with 'Daniela' on #firstName
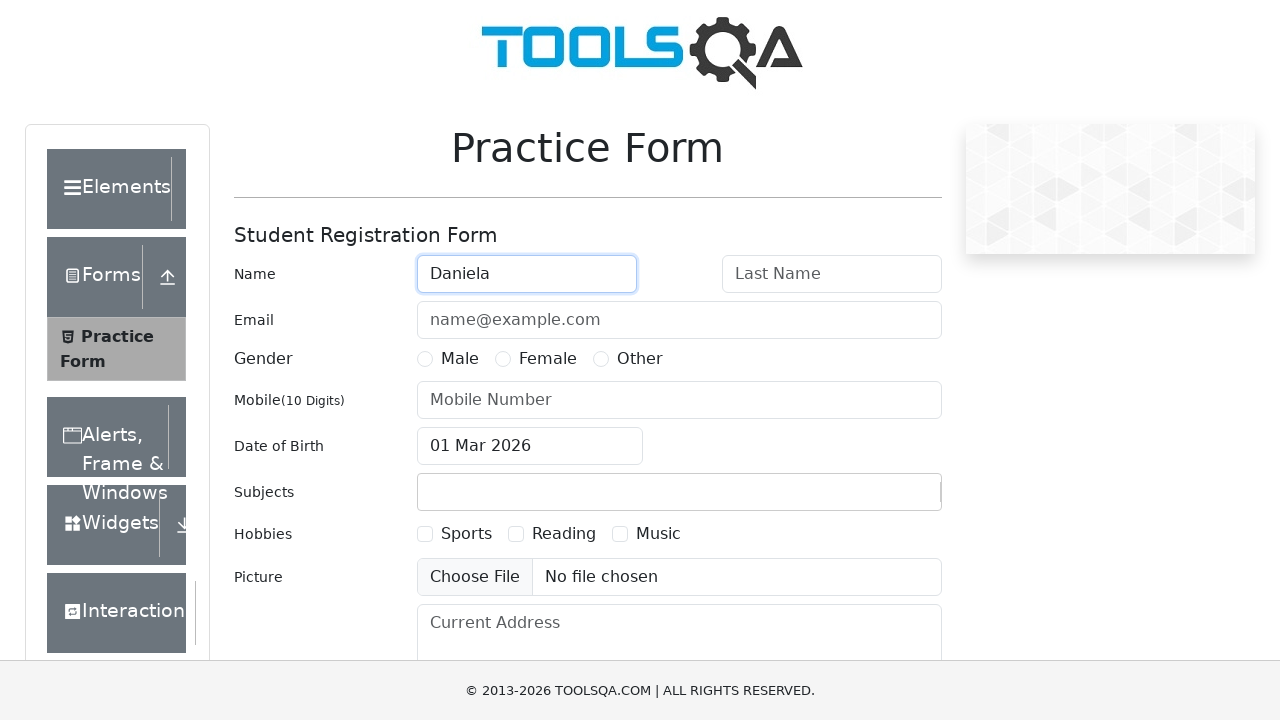

Filled last name field with 'Barreto' on #lastName
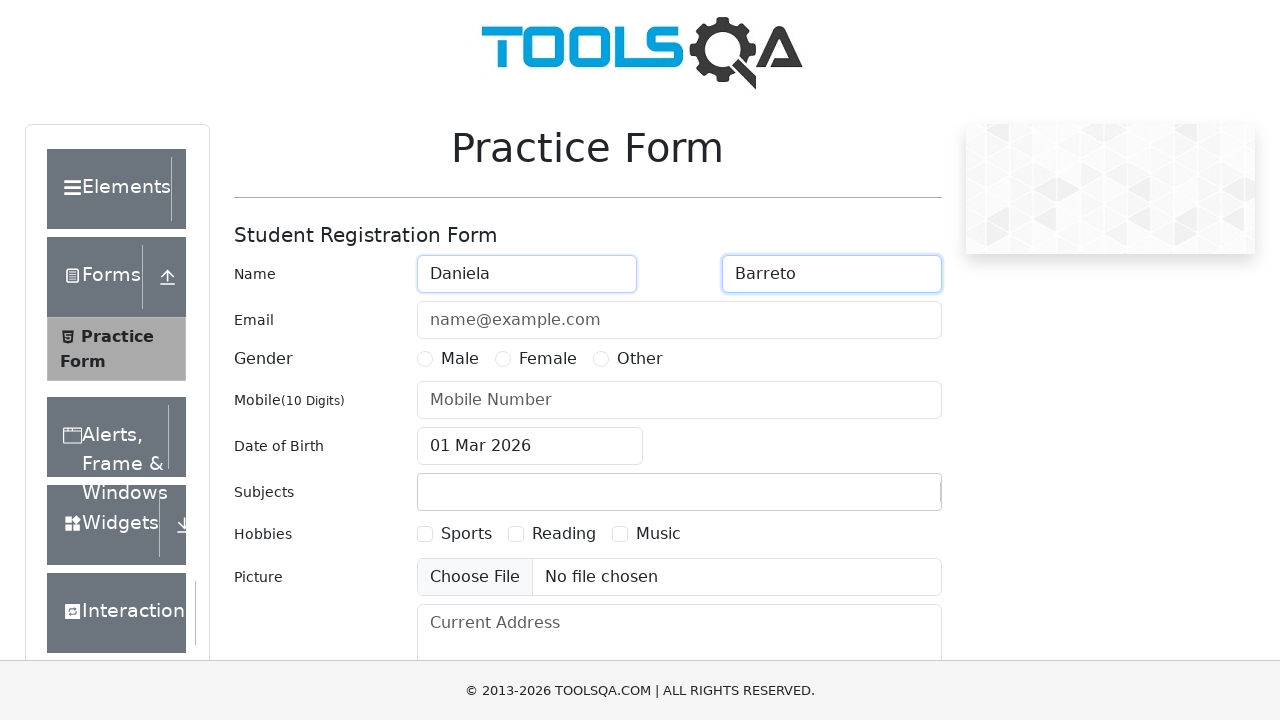

Filled phone number field with special characters '311@mn*21!0' on #userNumber
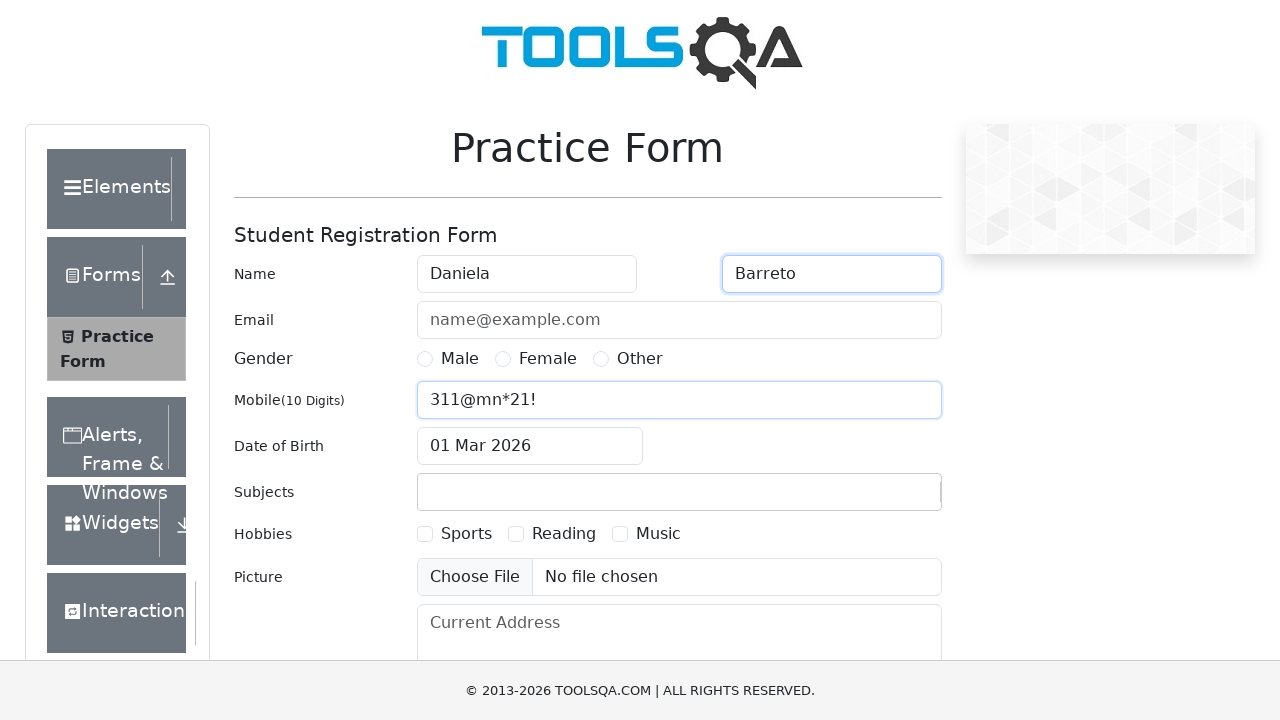

Scrolled down to view submit button
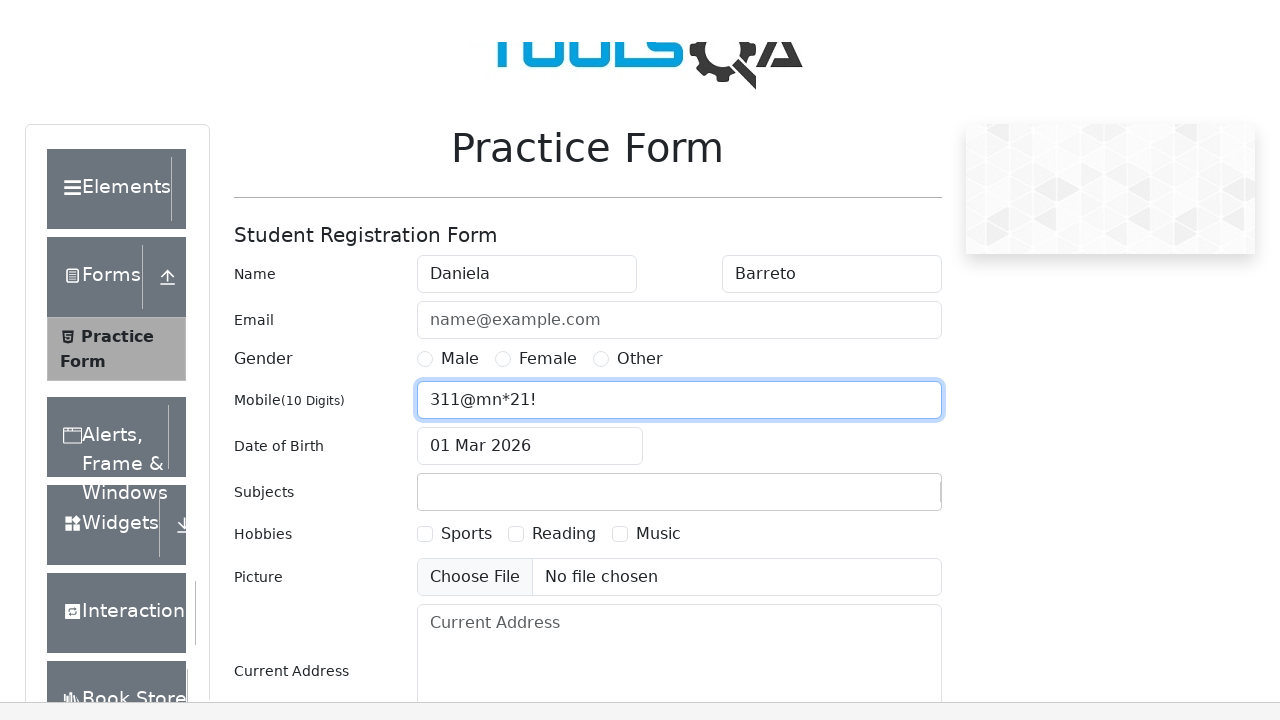

Clicked submit button to validate form at (885, 499) on #submit
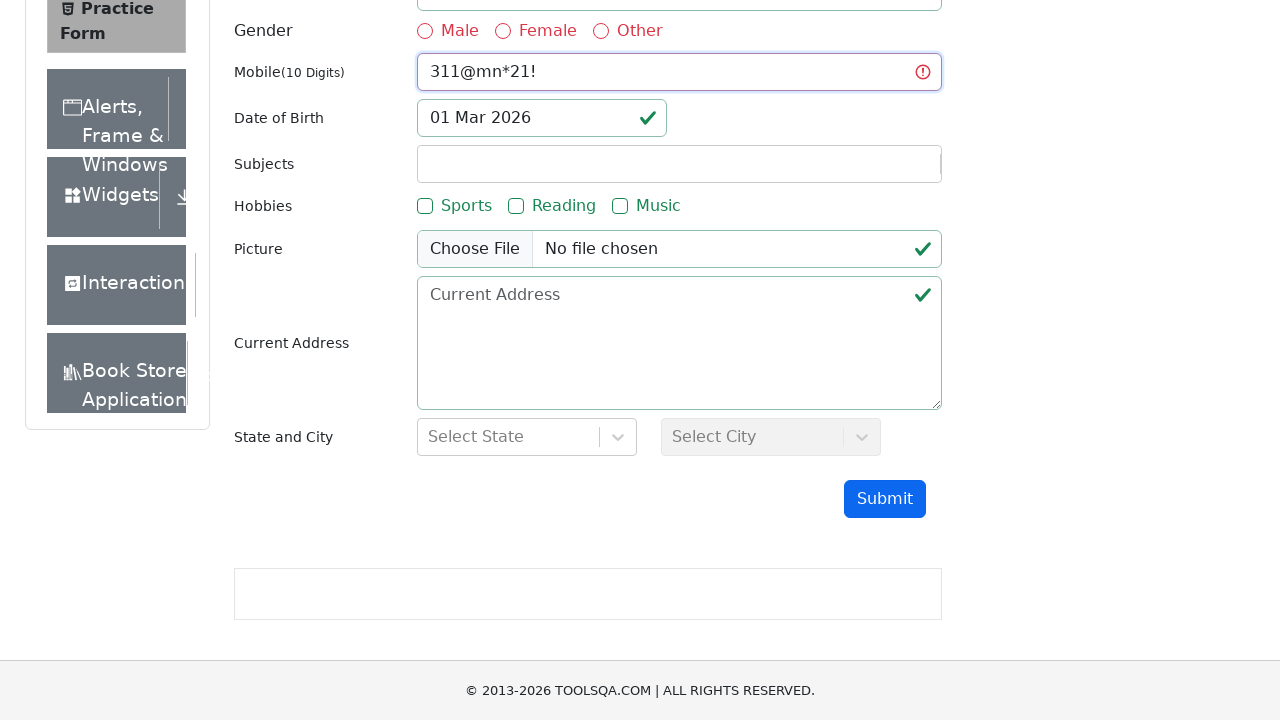

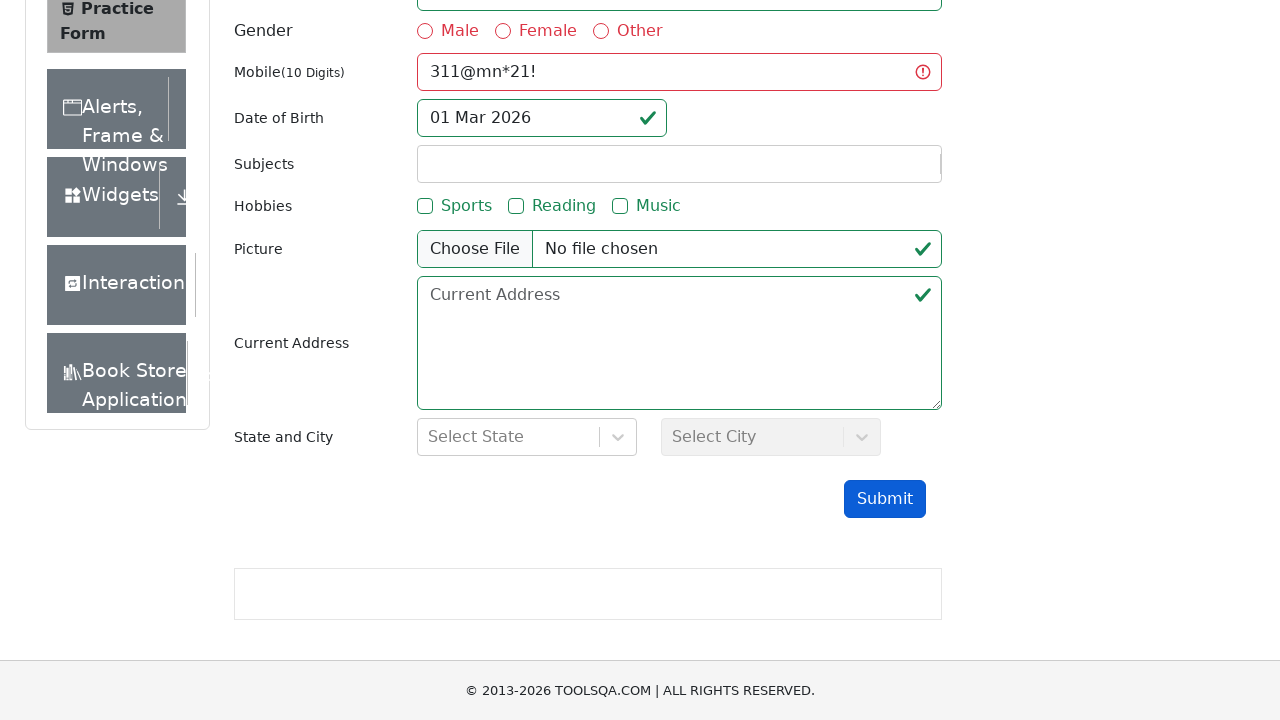